Tests radio button interactions including selecting options, checking selection state, finding default selected options, and selecting age group based on calculated criteria

Starting URL: https://www.leafground.com/radio.xhtml

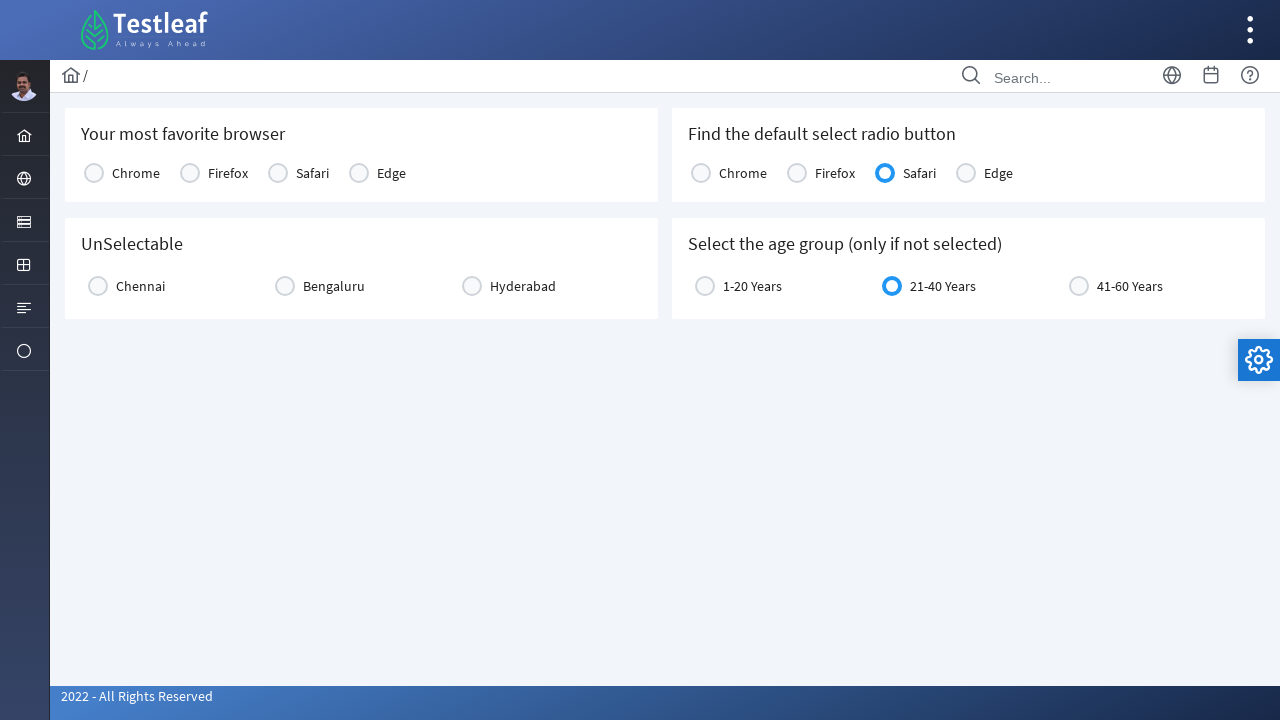

Clicked on Edge radio button at (392, 173) on xpath=(//label[text()='Edge'])[1]
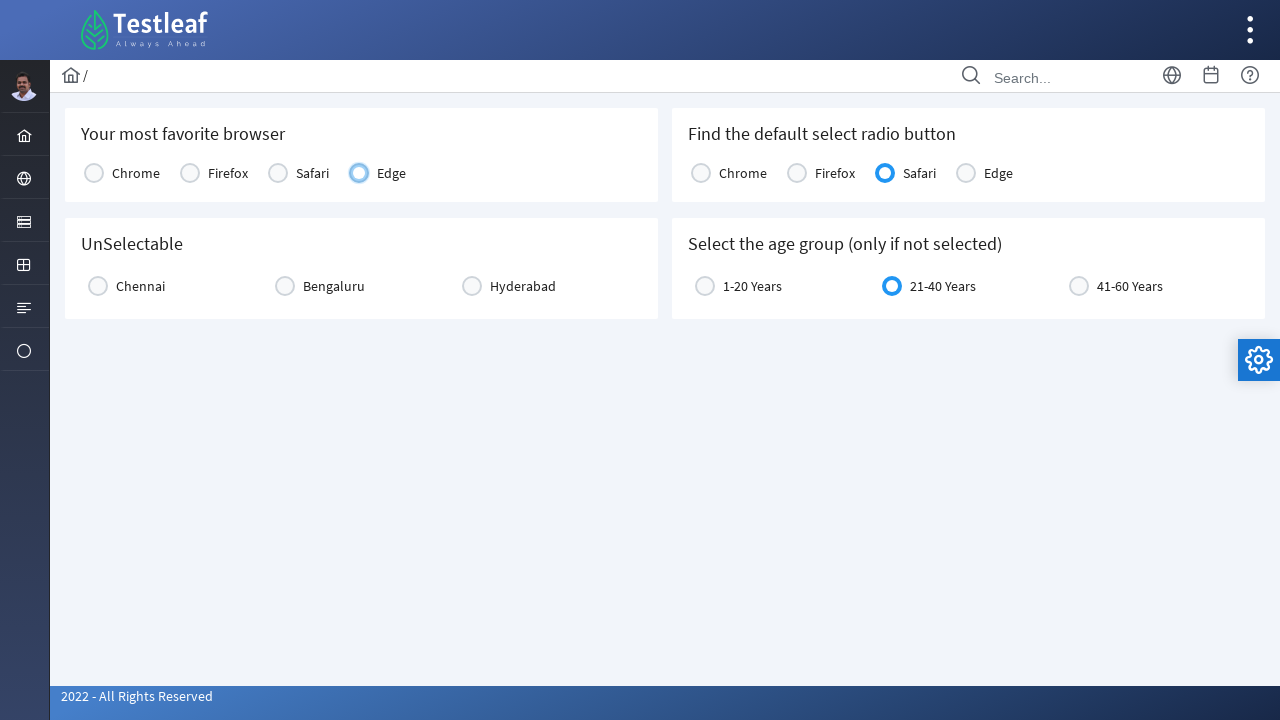

Clicked on Chennai radio button at (140, 286) on xpath=(//label[text()='Chennai'])[1]
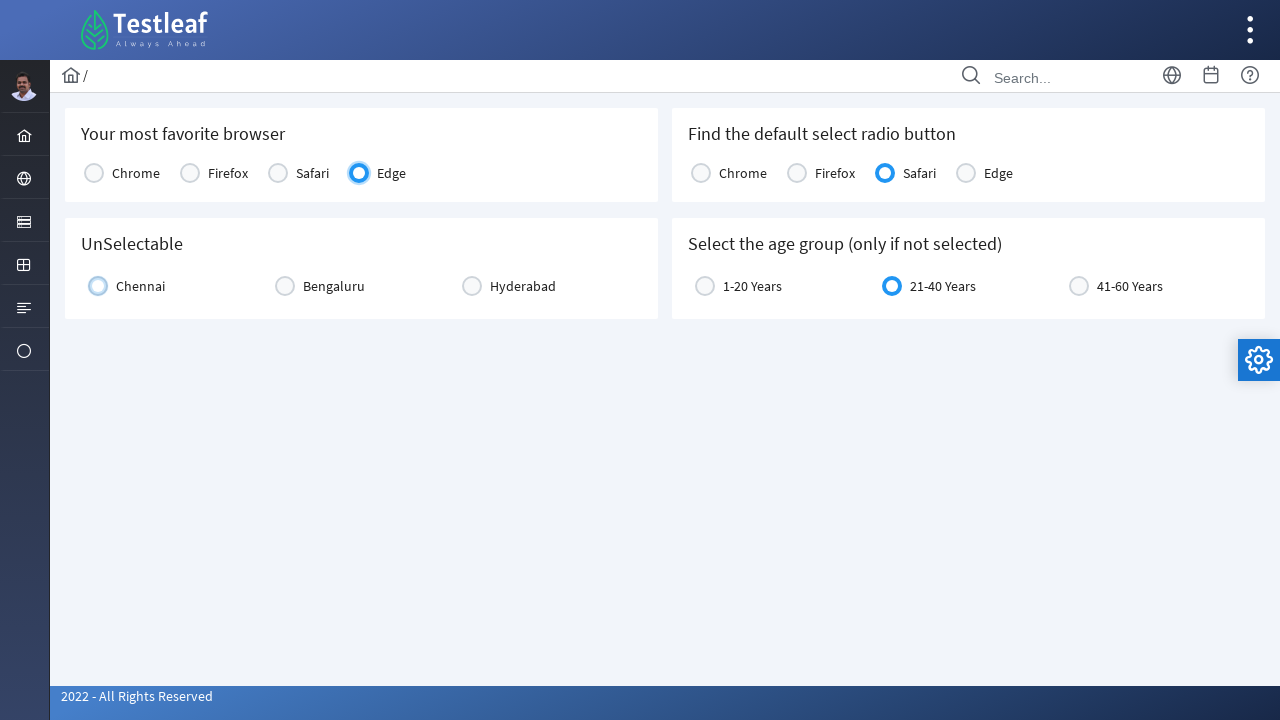

Clicked on Chennai radio button again to test toggle behavior at (140, 286) on xpath=(//label[text()='Chennai'])[1]
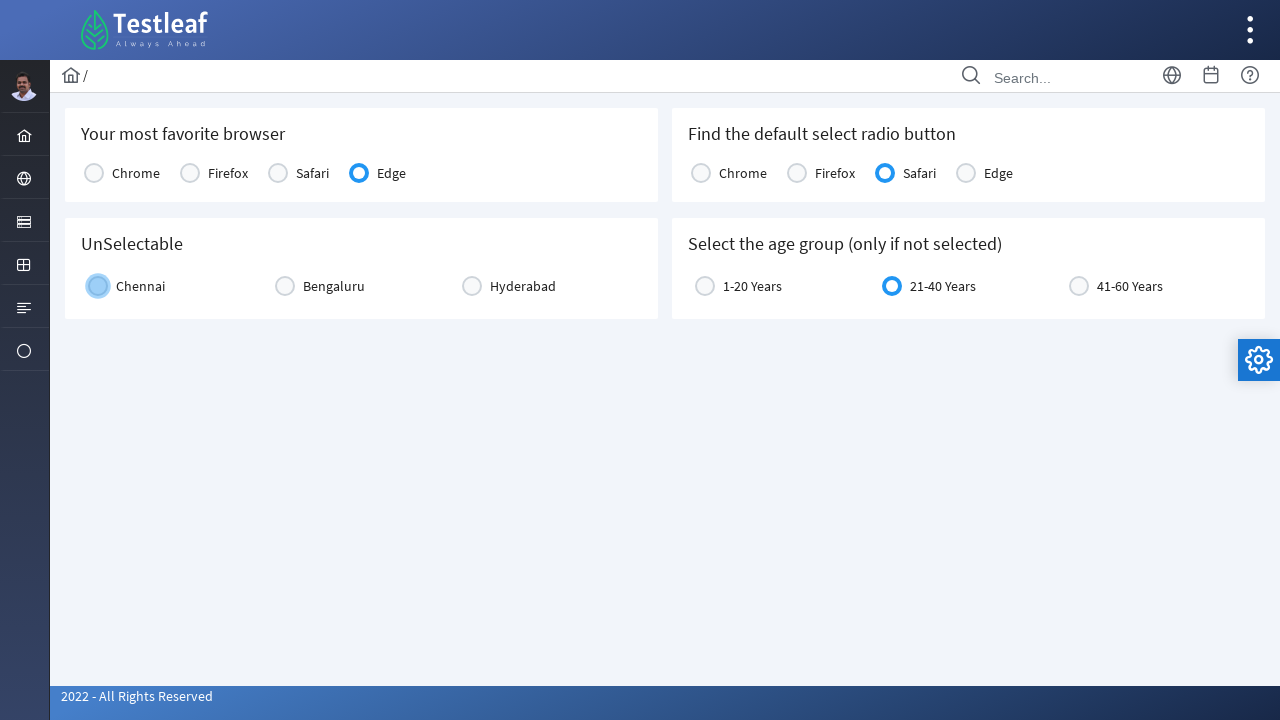

Retrieved Chennai radio button state to check if unselected
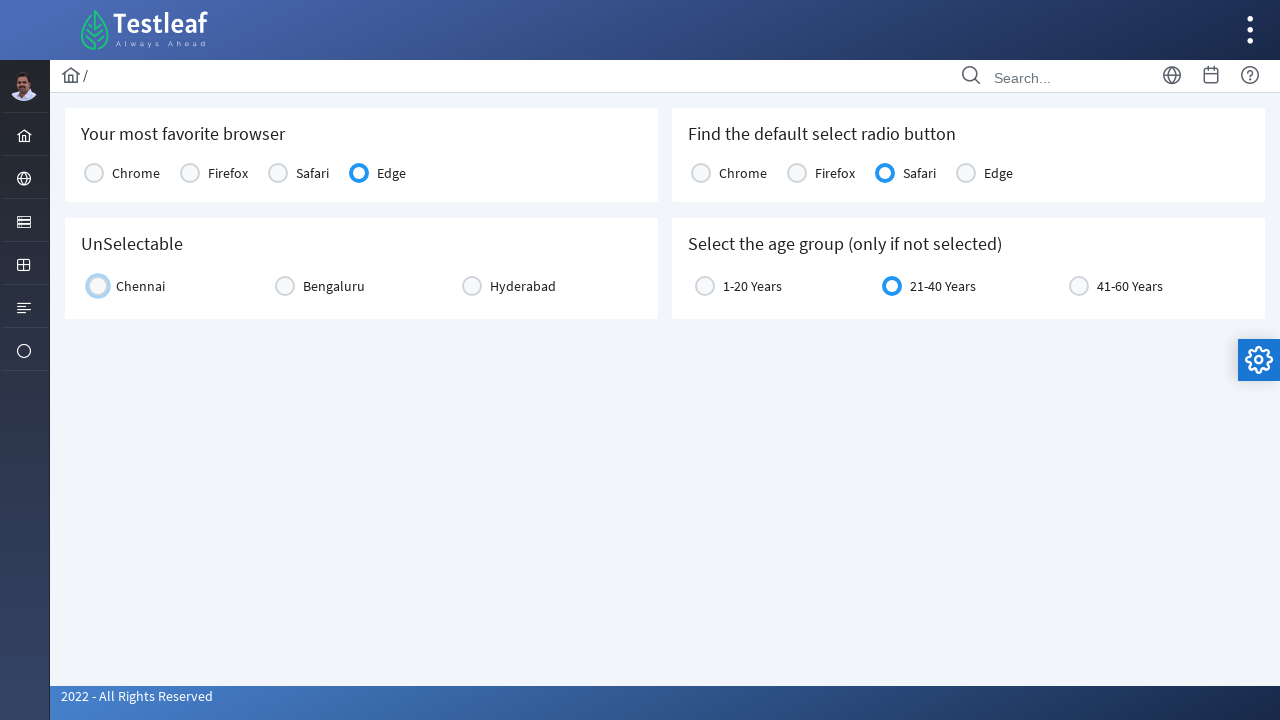

Verified Chennai radio button is unselected
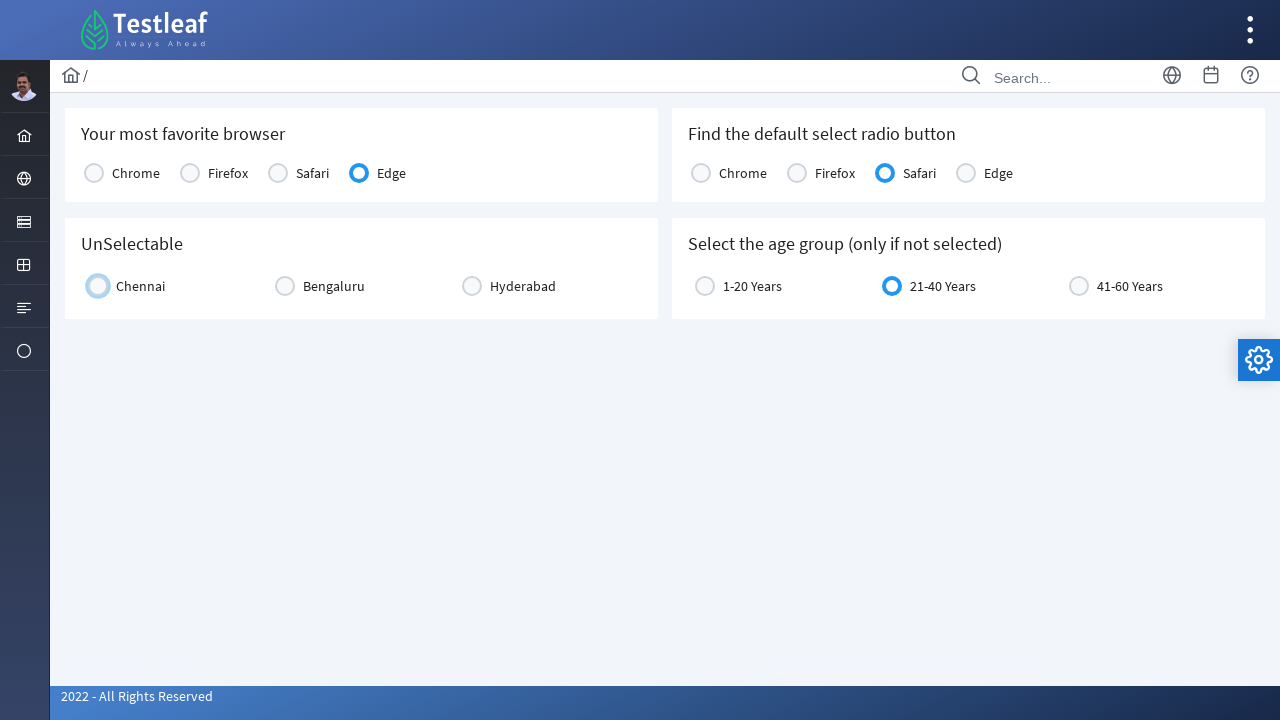

Found default selected radio button: Safari
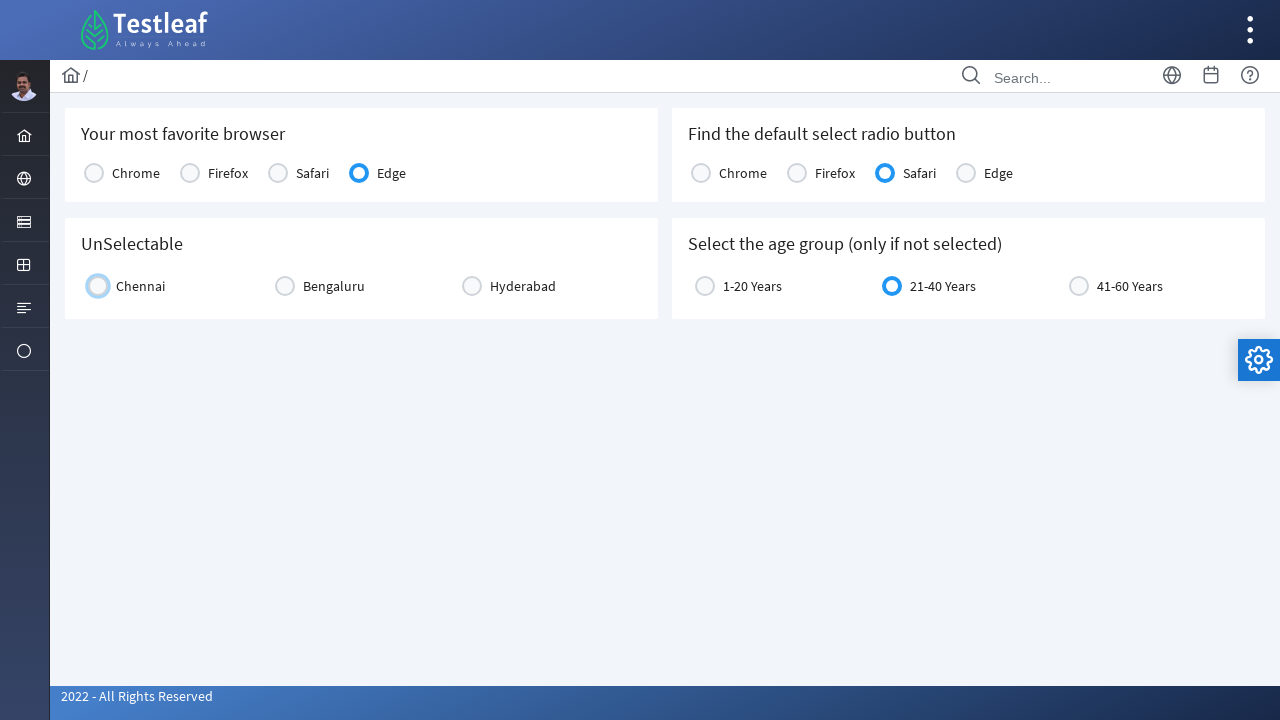

Determined age group '21-40 Years' for age 28
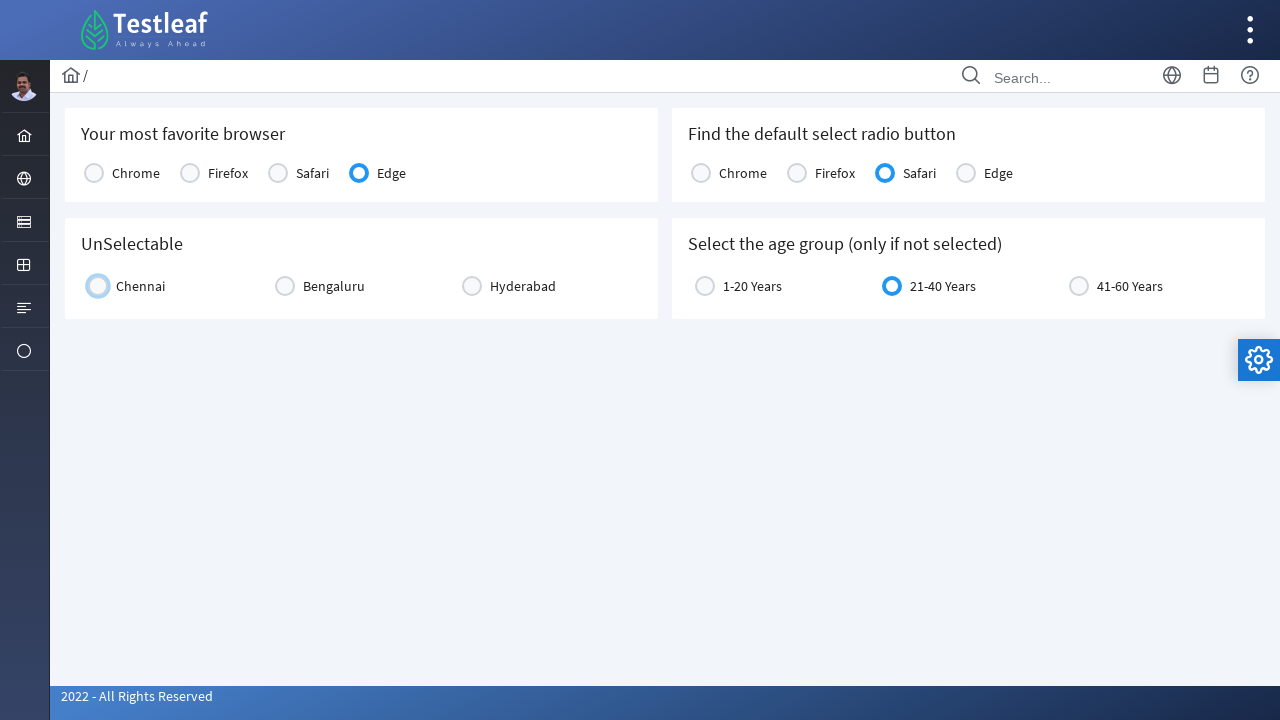

Age group '21-40 Years' already selected for age 28
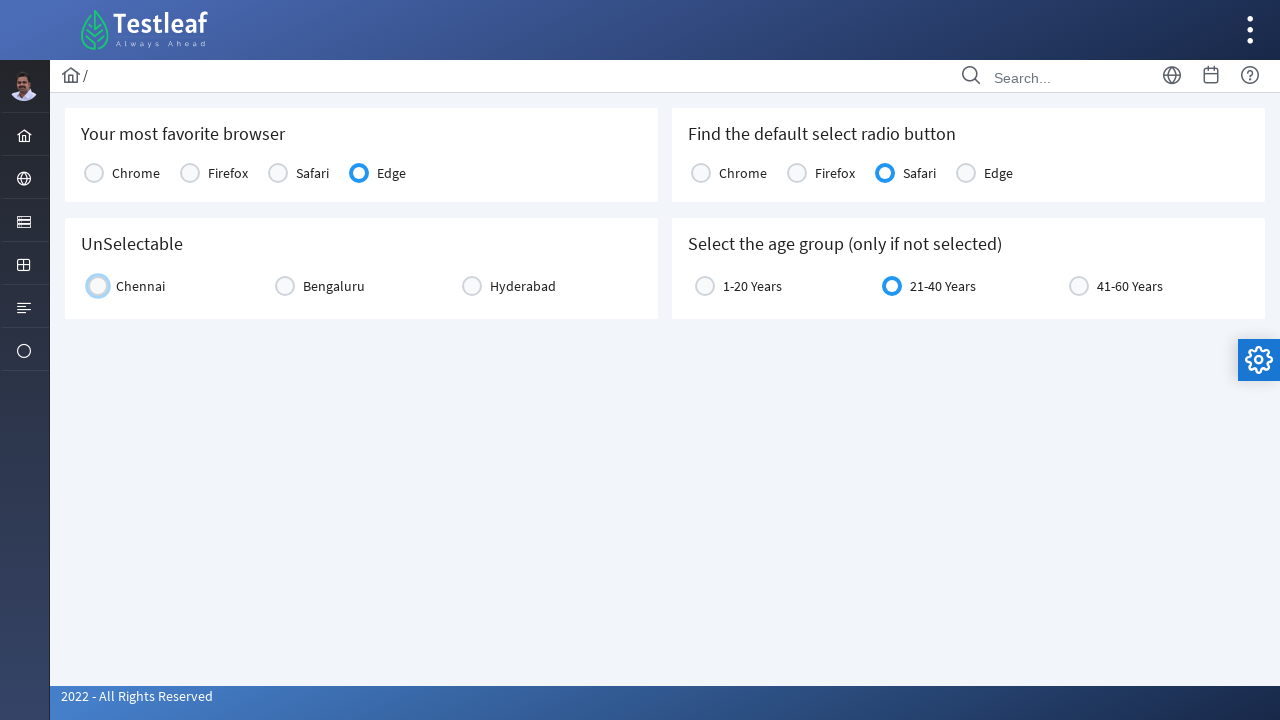

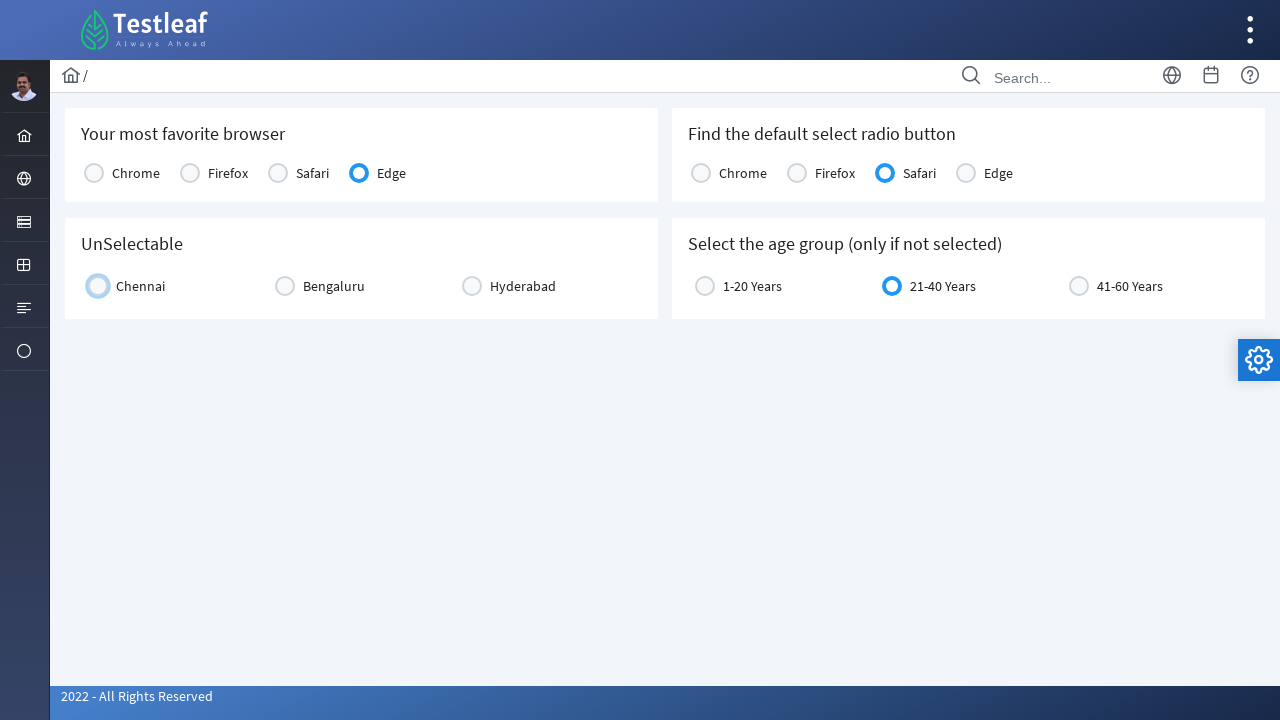